Tests that registration fails when username has less than 3 characters.

Starting URL: https://anatoly-karpovich.github.io/demo-login-form/

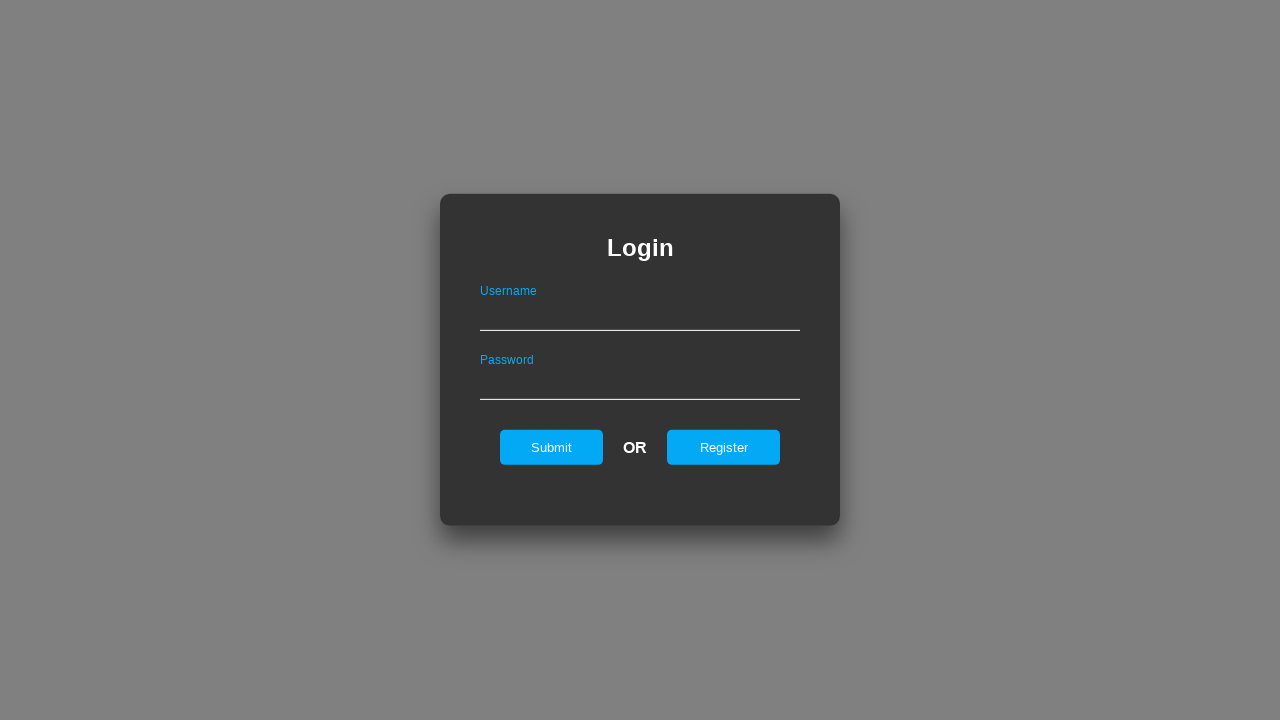

Clicked register link to open registration form at (724, 447) on #registerOnLogin
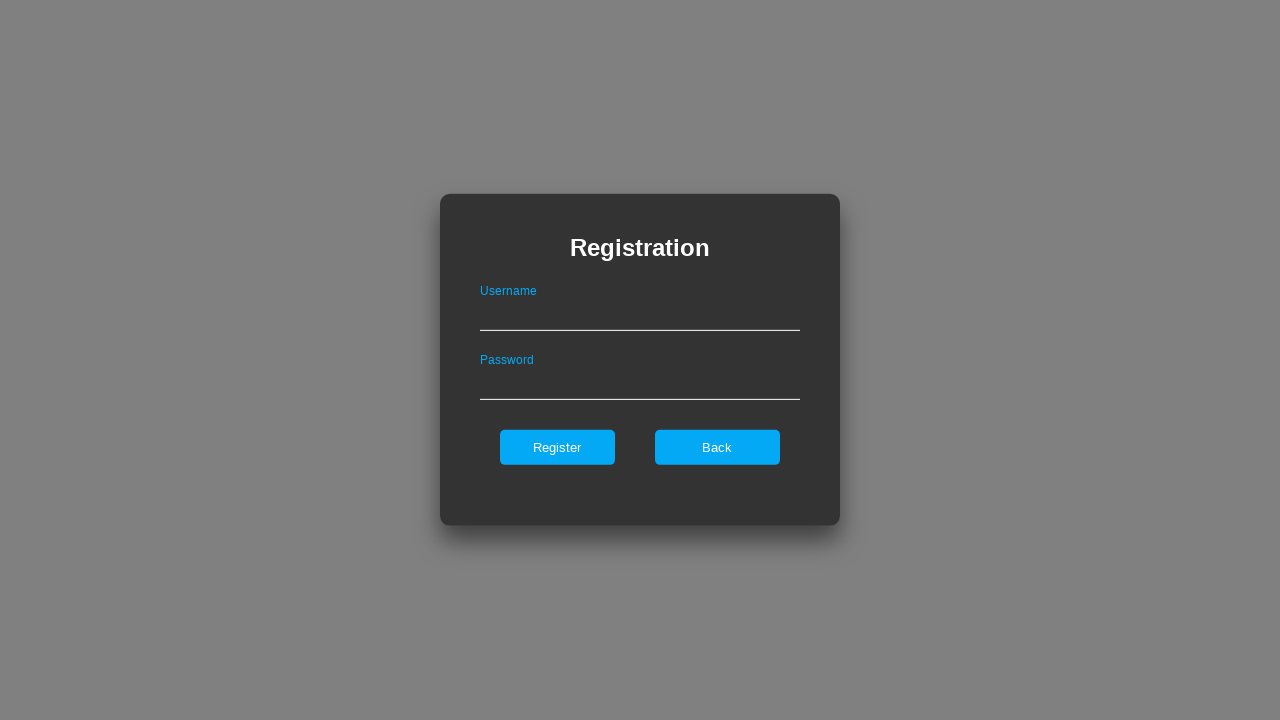

Located registration form element
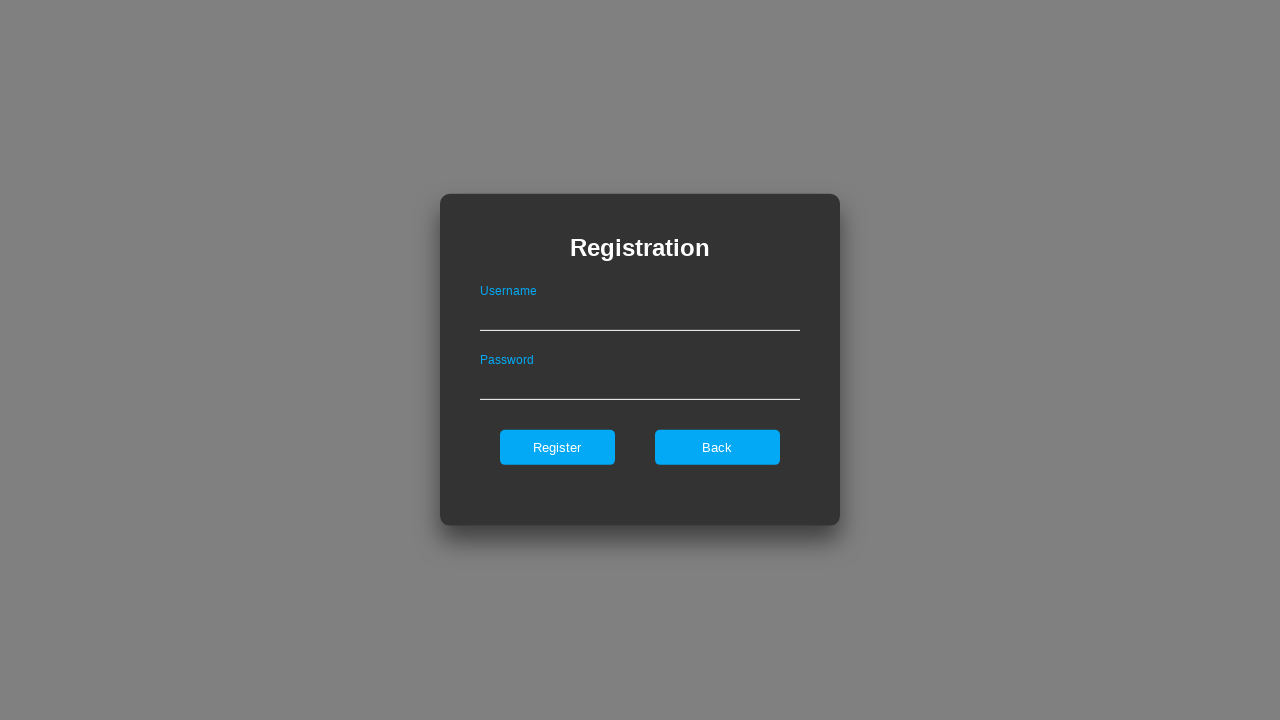

Filled username field with 'Pw' (less than 3 characters) on .registerForm >> #userNameOnRegister
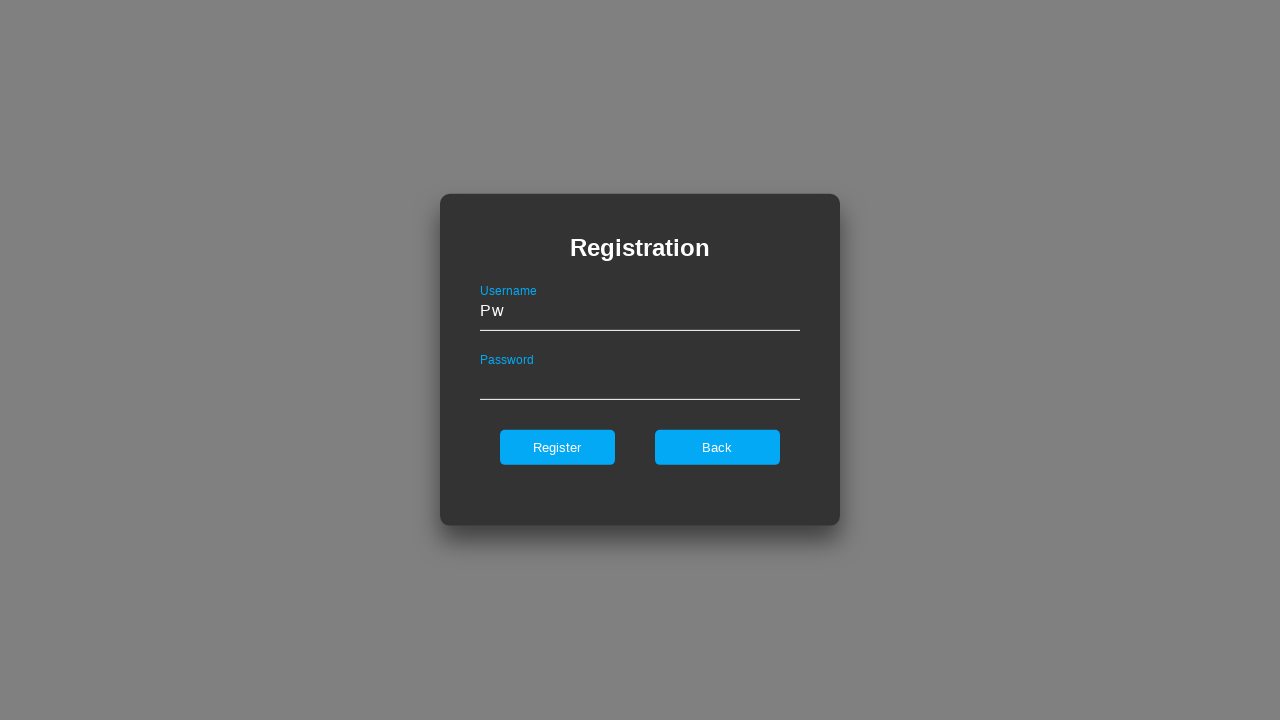

Filled password field with 'Password1' on .registerForm >> #passwordOnRegister
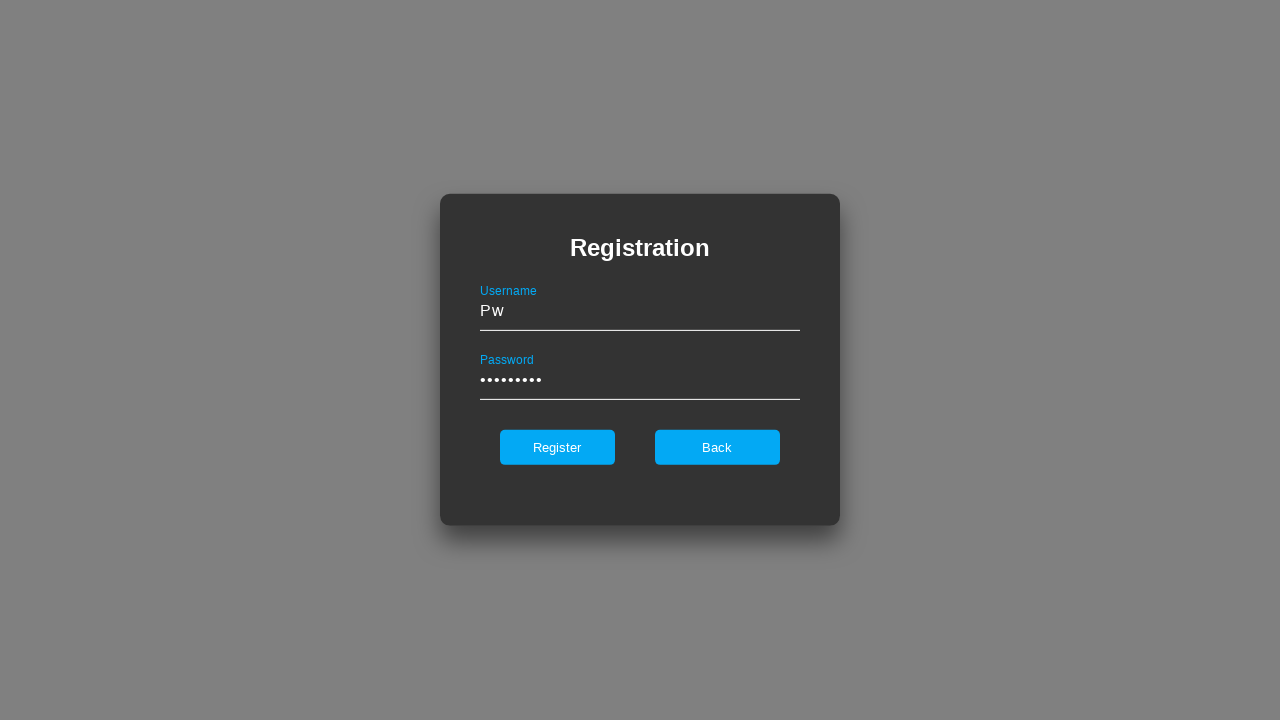

Clicked register button to submit form at (557, 447) on .registerForm >> #register
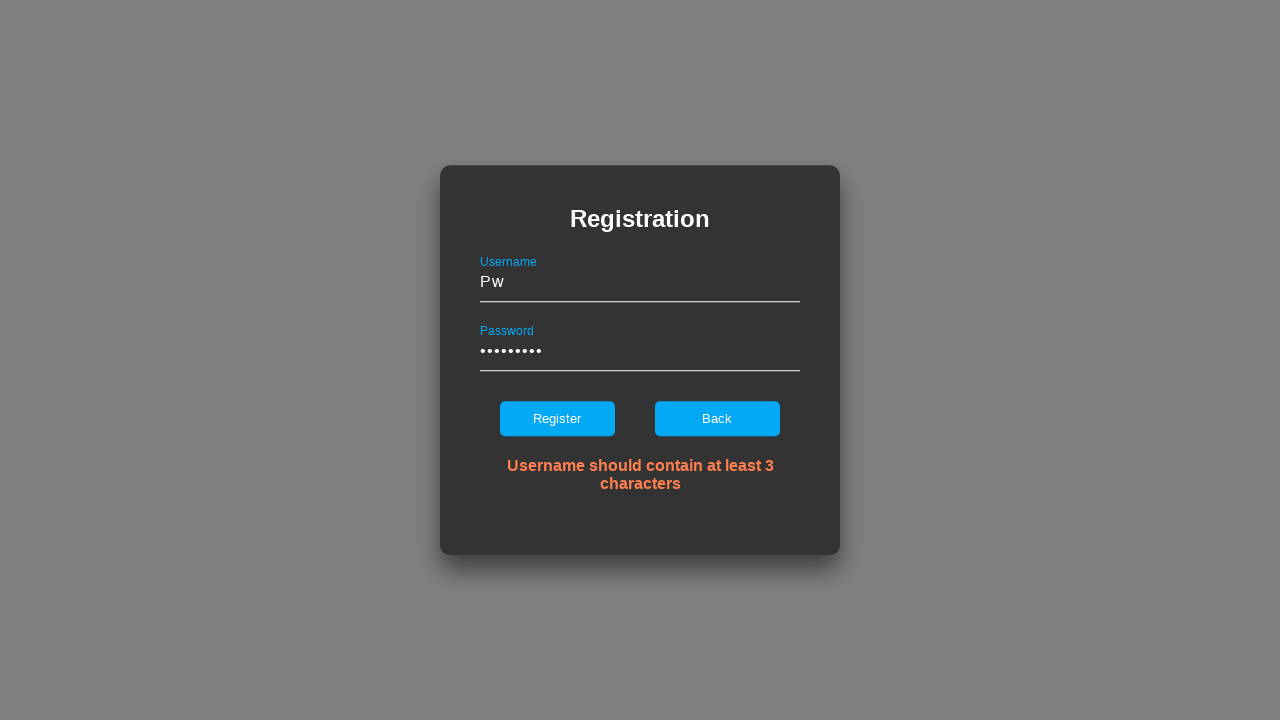

Verified error message: 'Username should contain at least 3 characters'
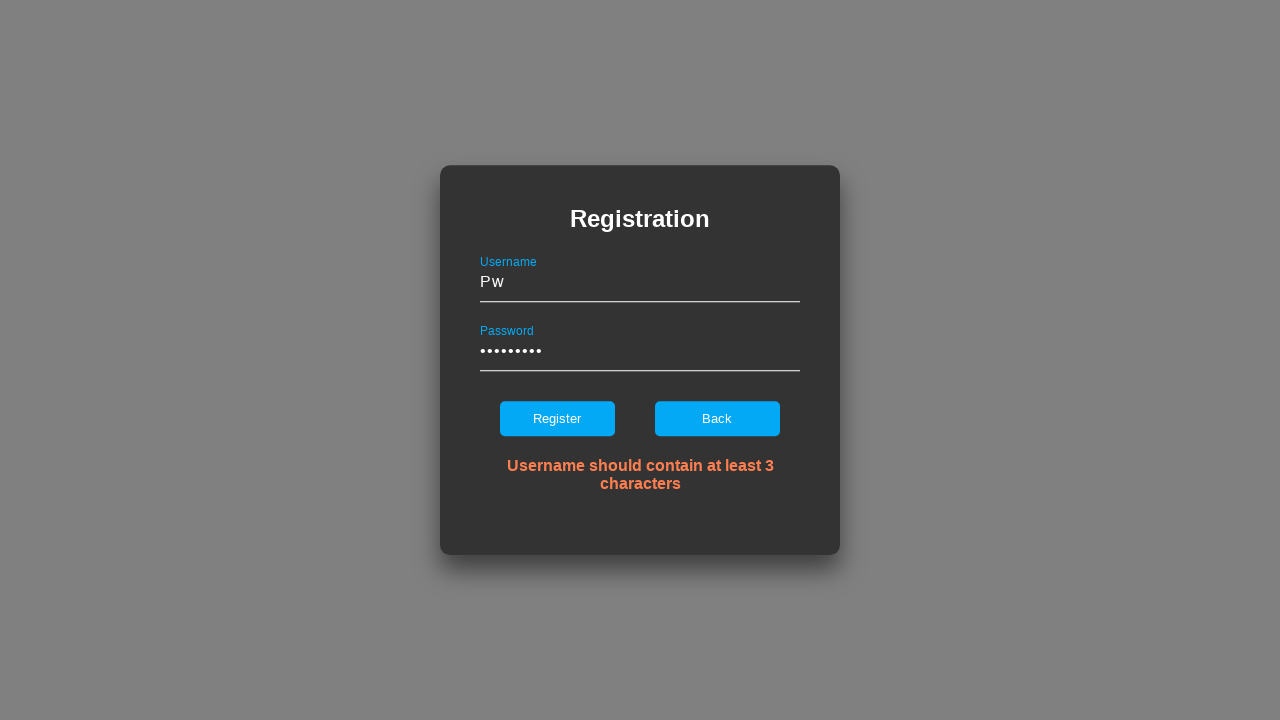

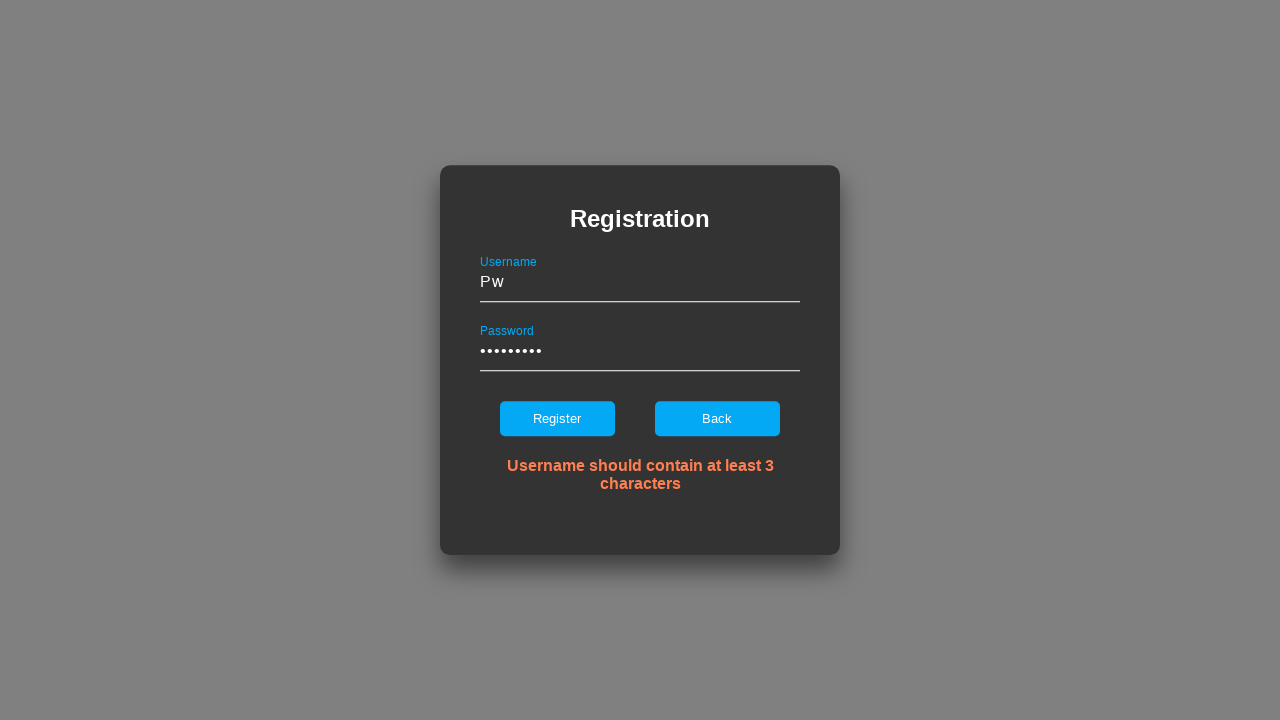